Tests JavaScript alert handling by interacting with alert, confirm, and prompt dialogs on a demo page

Starting URL: https://www.hyrtutorials.com/p/alertsdemo.html

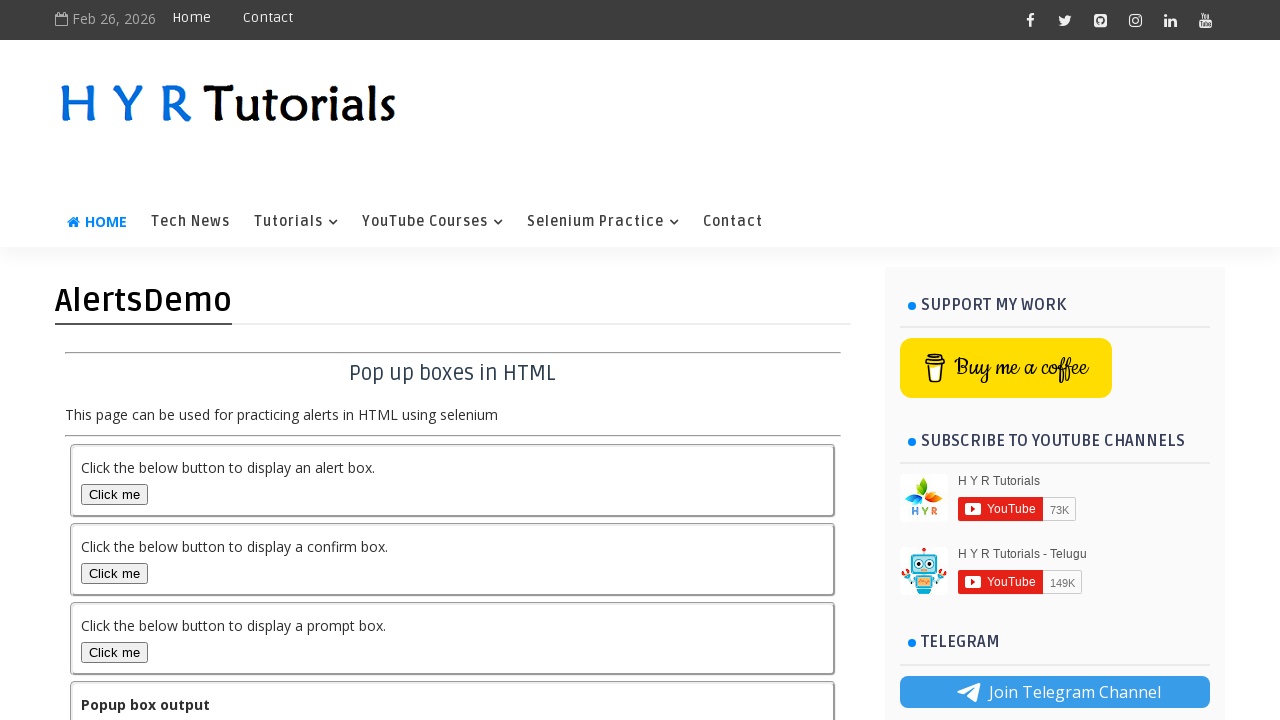

Clicked alert box button at (114, 494) on #alertBox
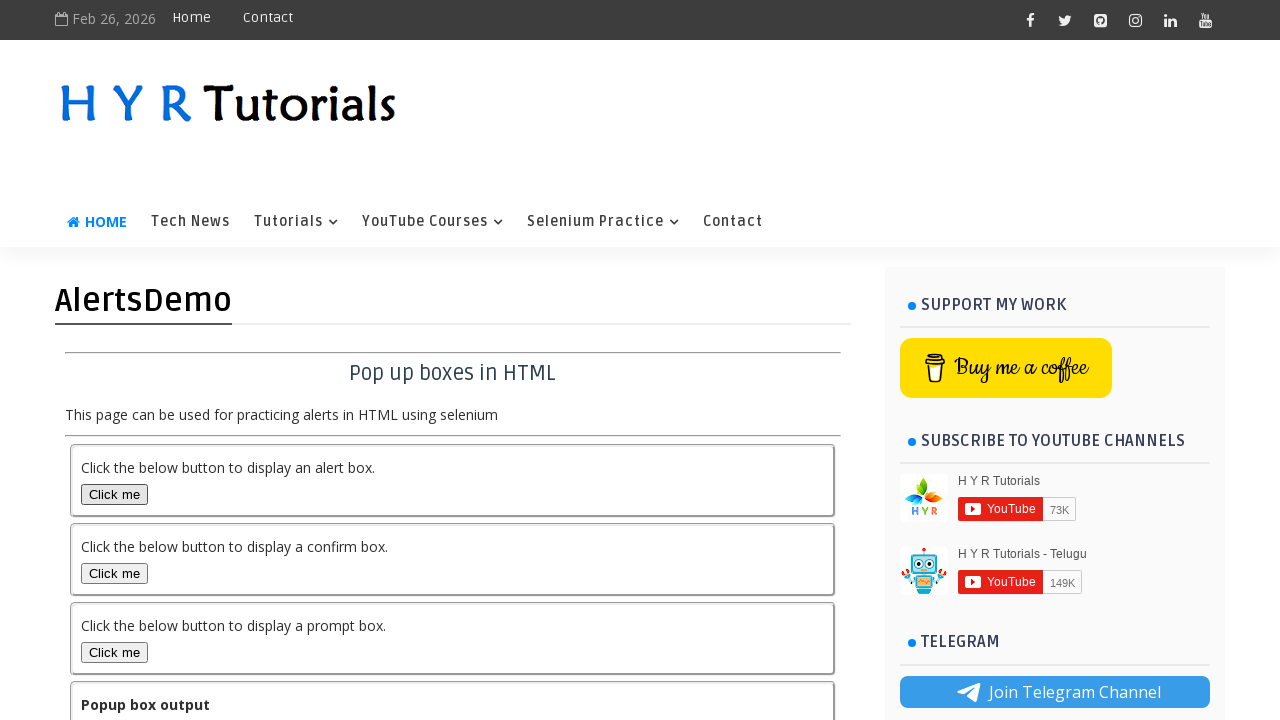

Set up dialog handler to accept alert
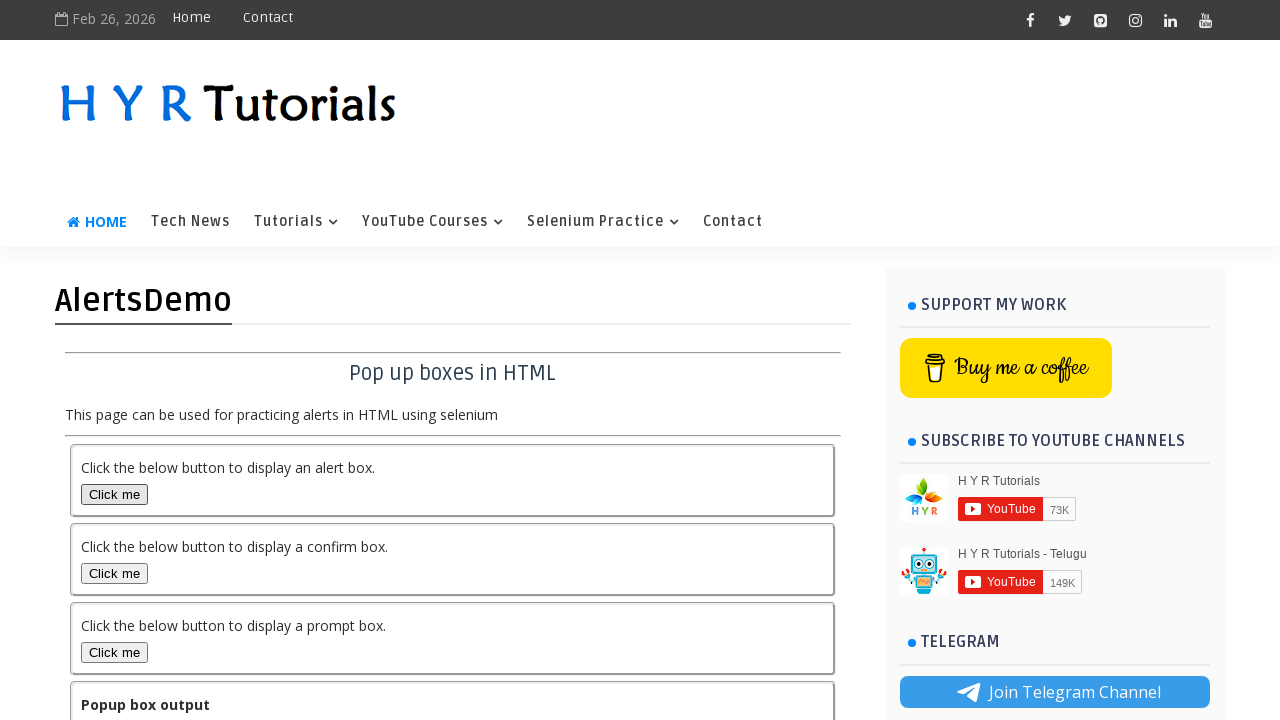

Retrieved output text after accepting alert
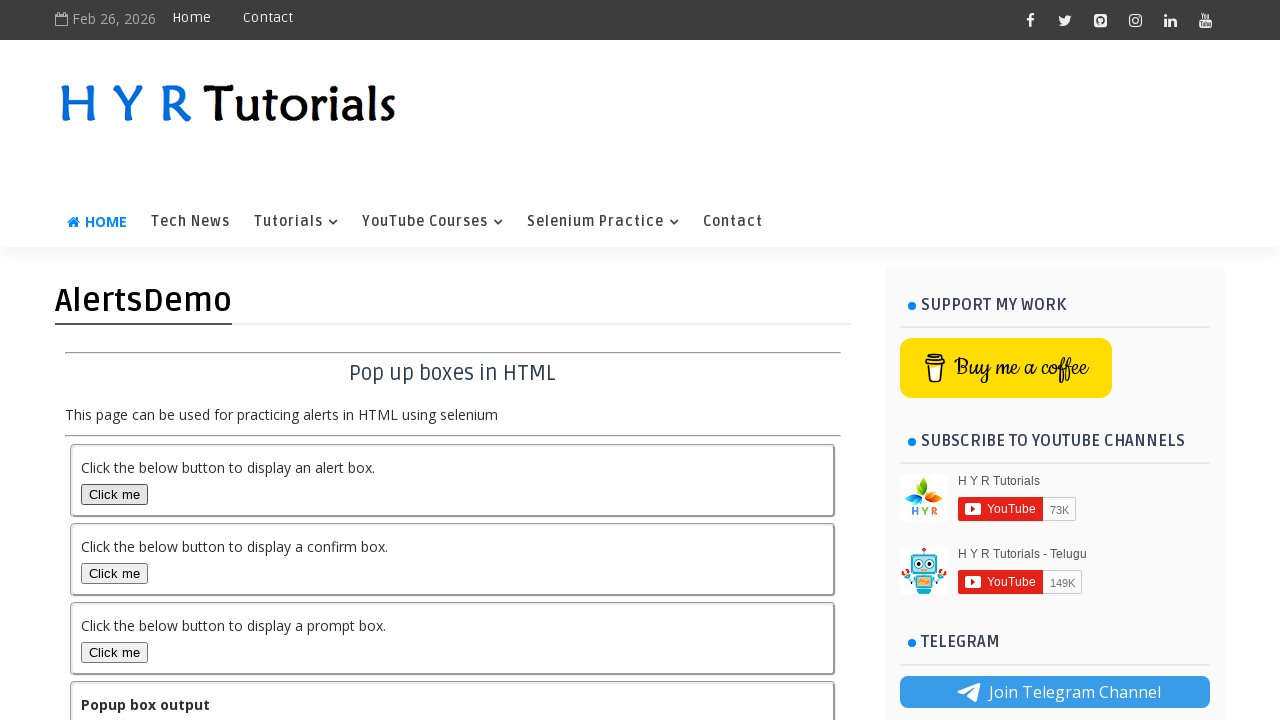

Clicked confirm box button at (114, 573) on #confirmBox
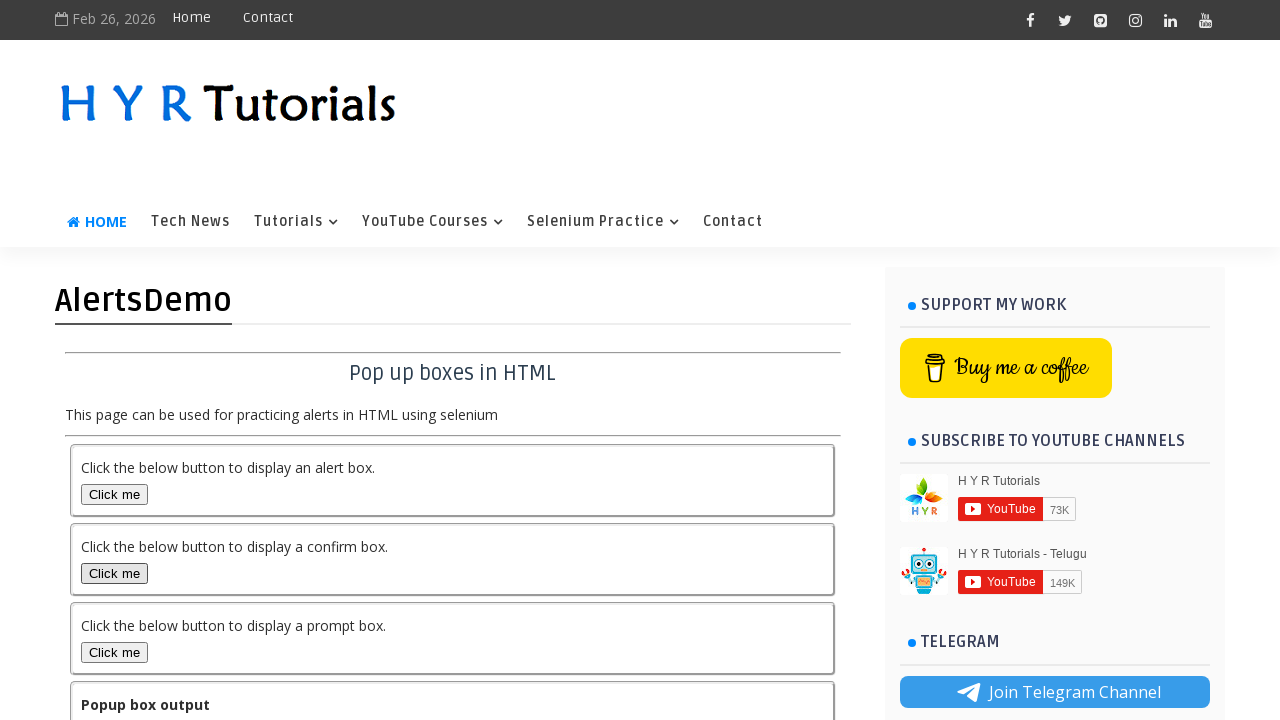

Set up dialog handler to accept confirm dialog
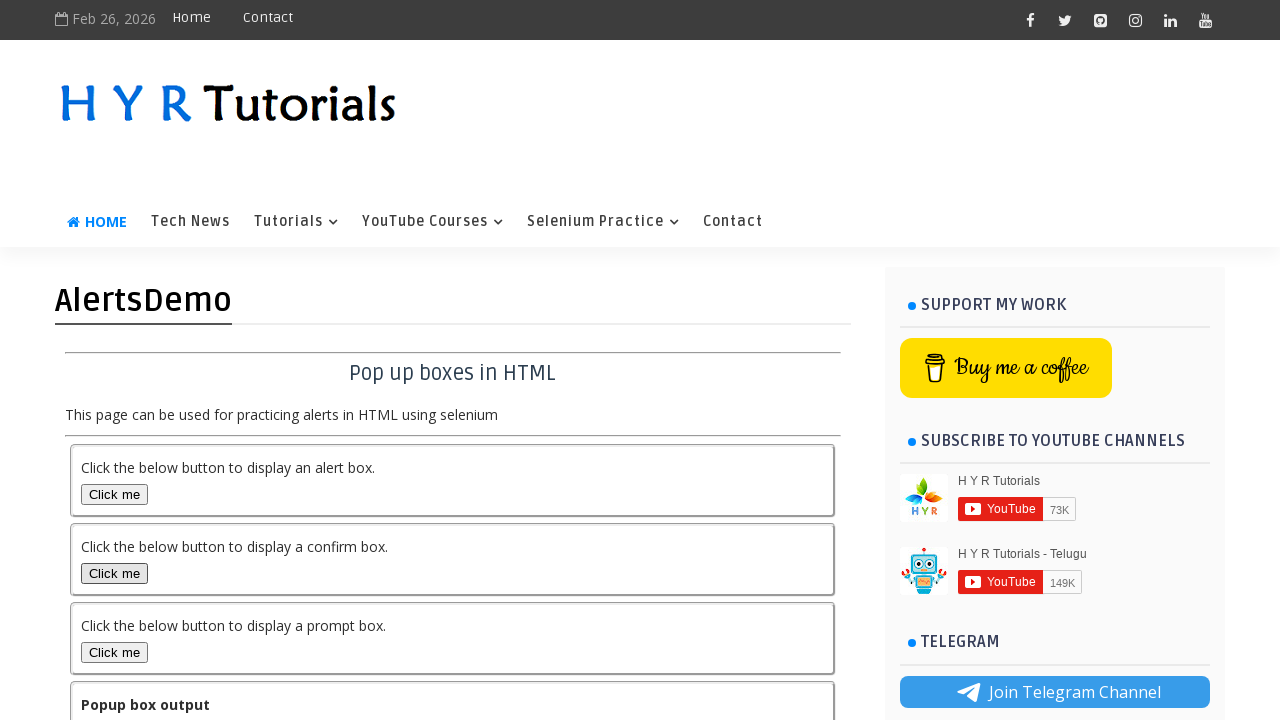

Retrieved output text after accepting confirm dialog
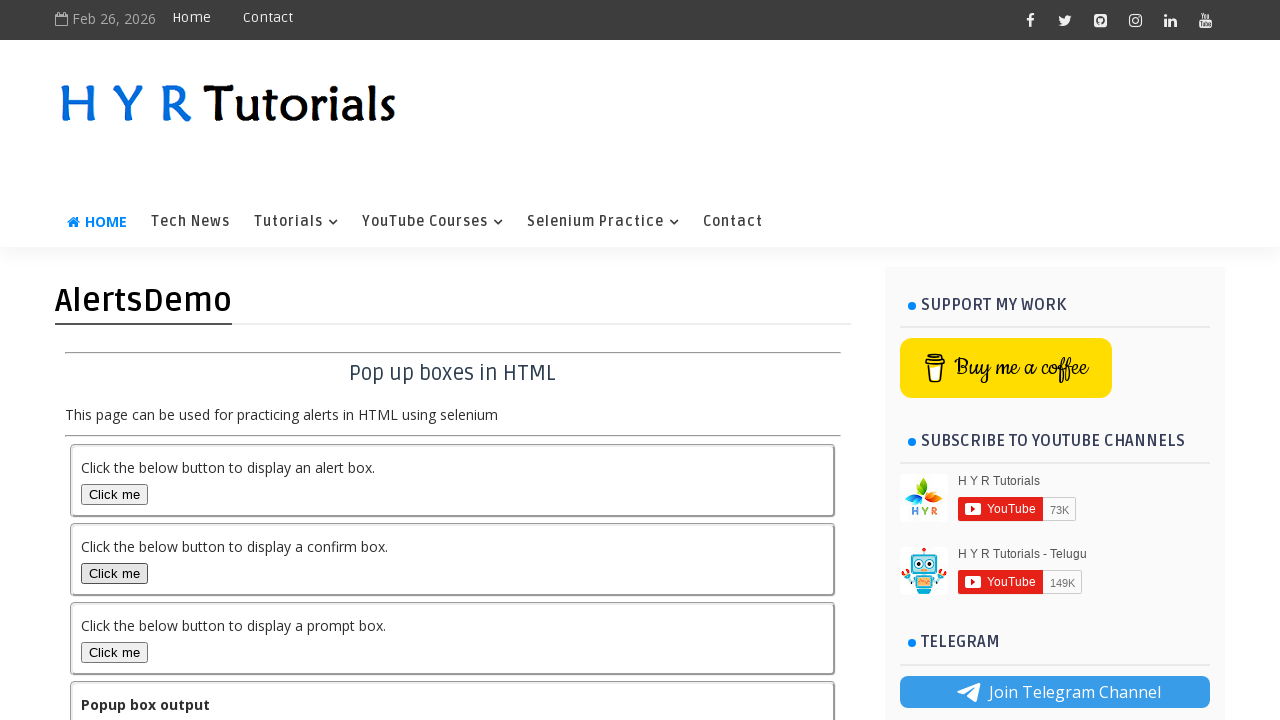

Clicked confirm box button again at (114, 573) on #confirmBox
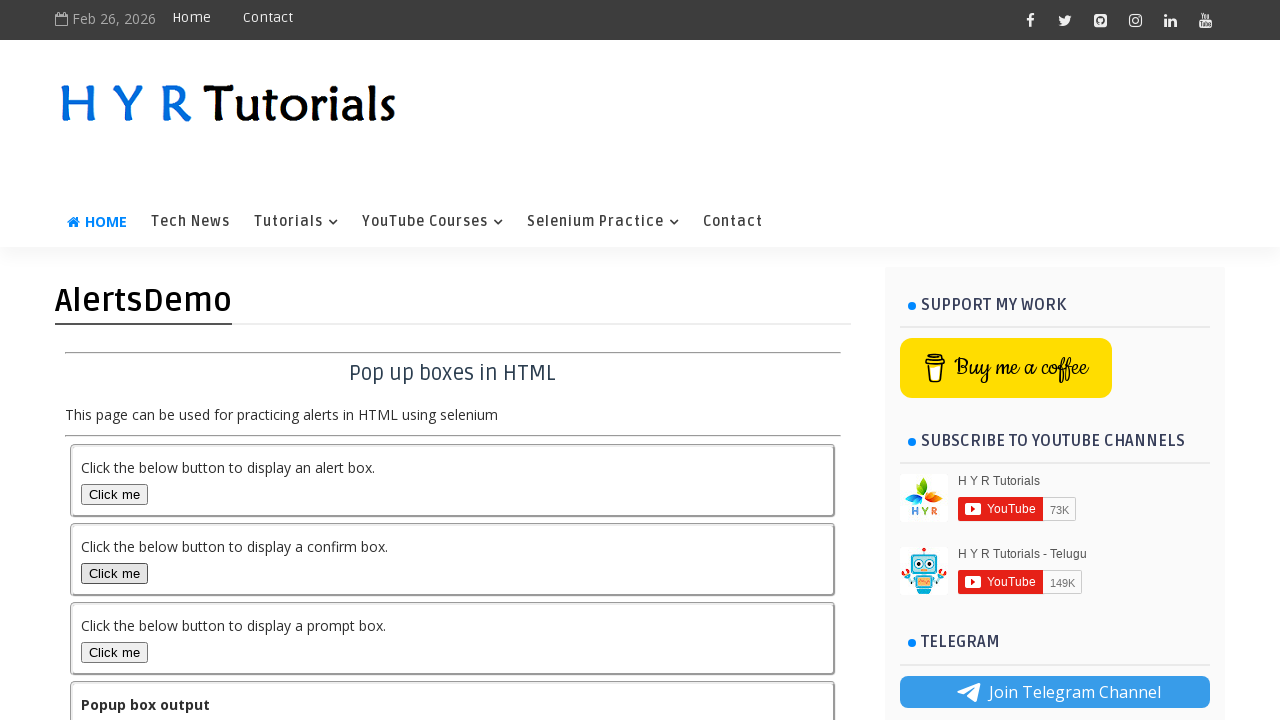

Set up dialog handler to dismiss confirm dialog
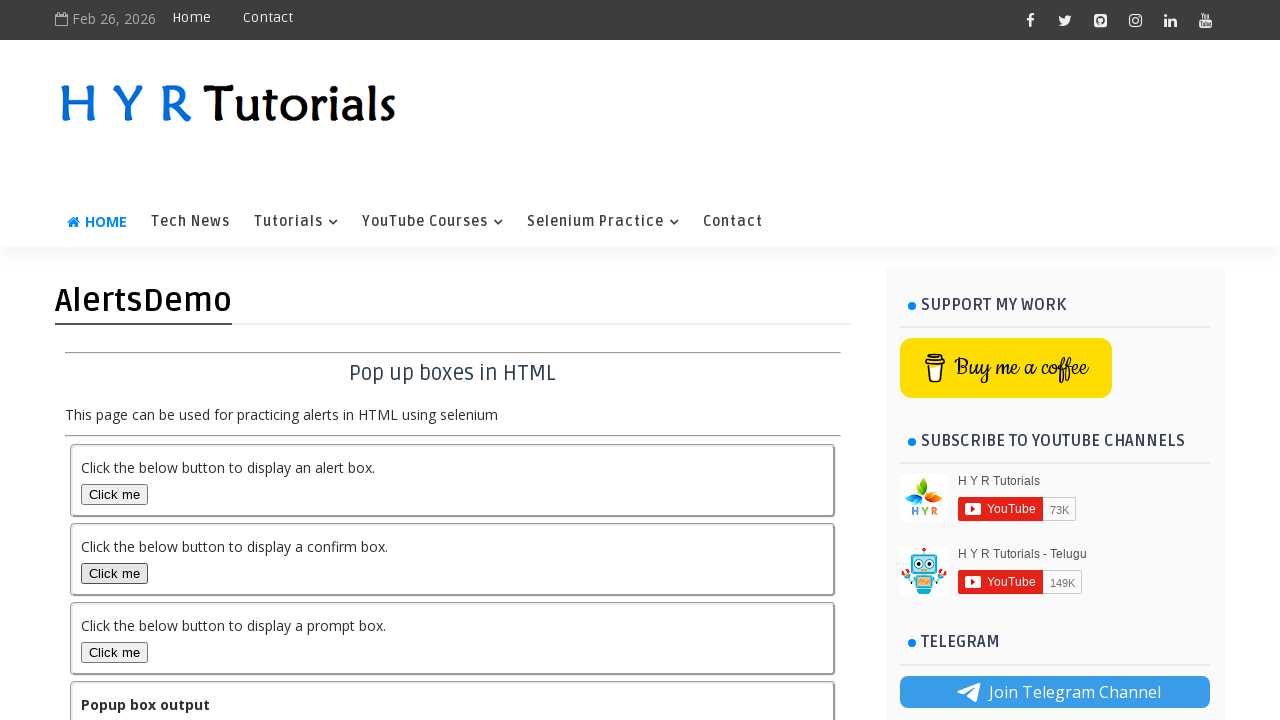

Retrieved output text after dismissing confirm dialog
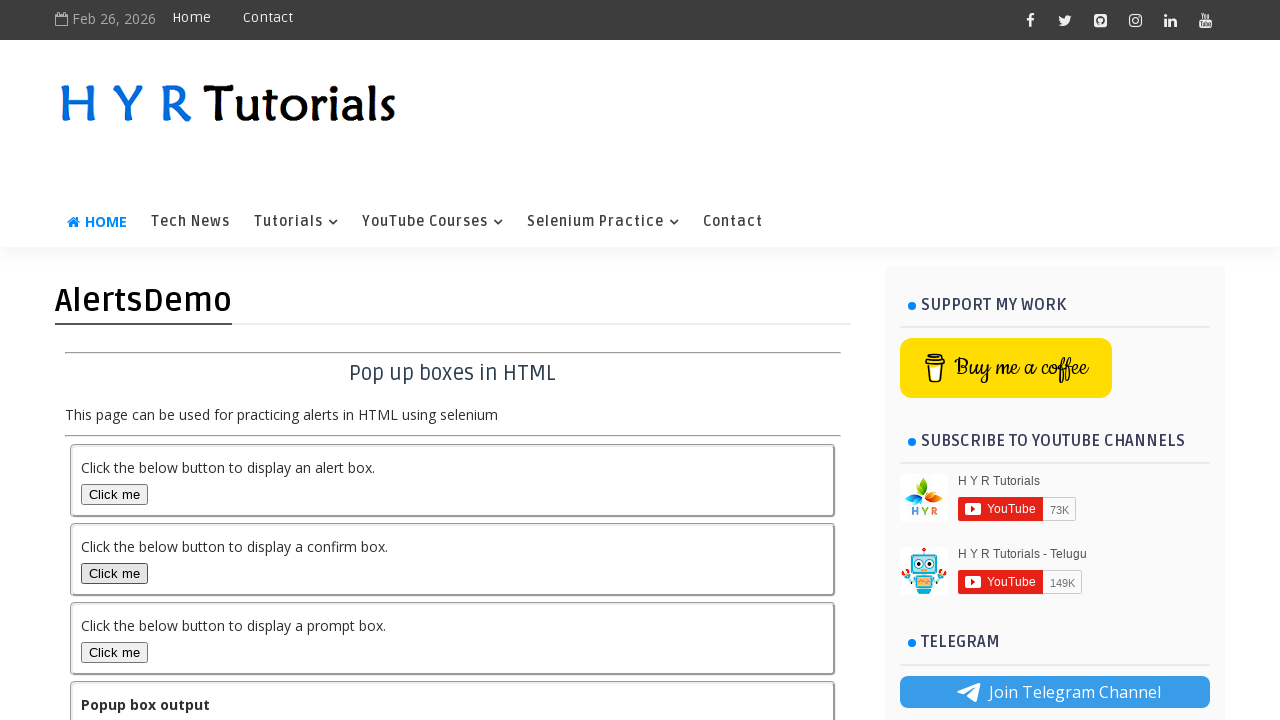

Clicked prompt box button at (114, 652) on #promptBox
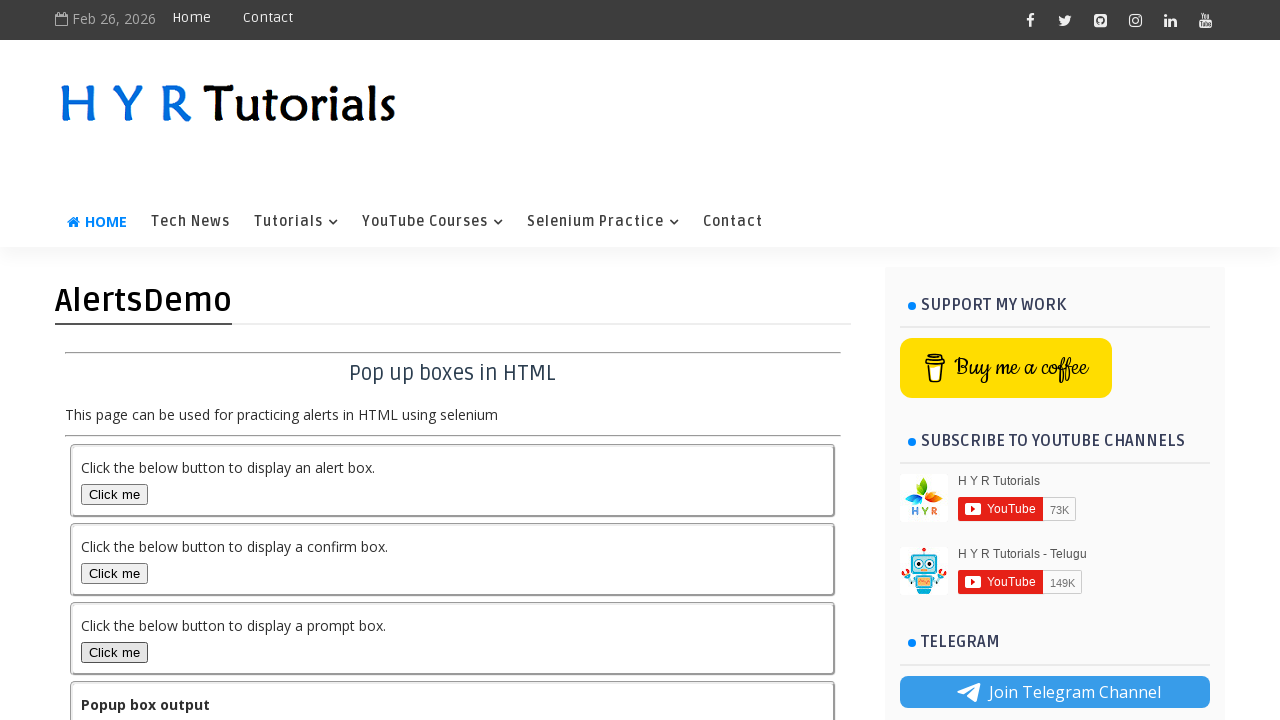

Set up dialog handler to accept prompt with text 'Ravi Teja'
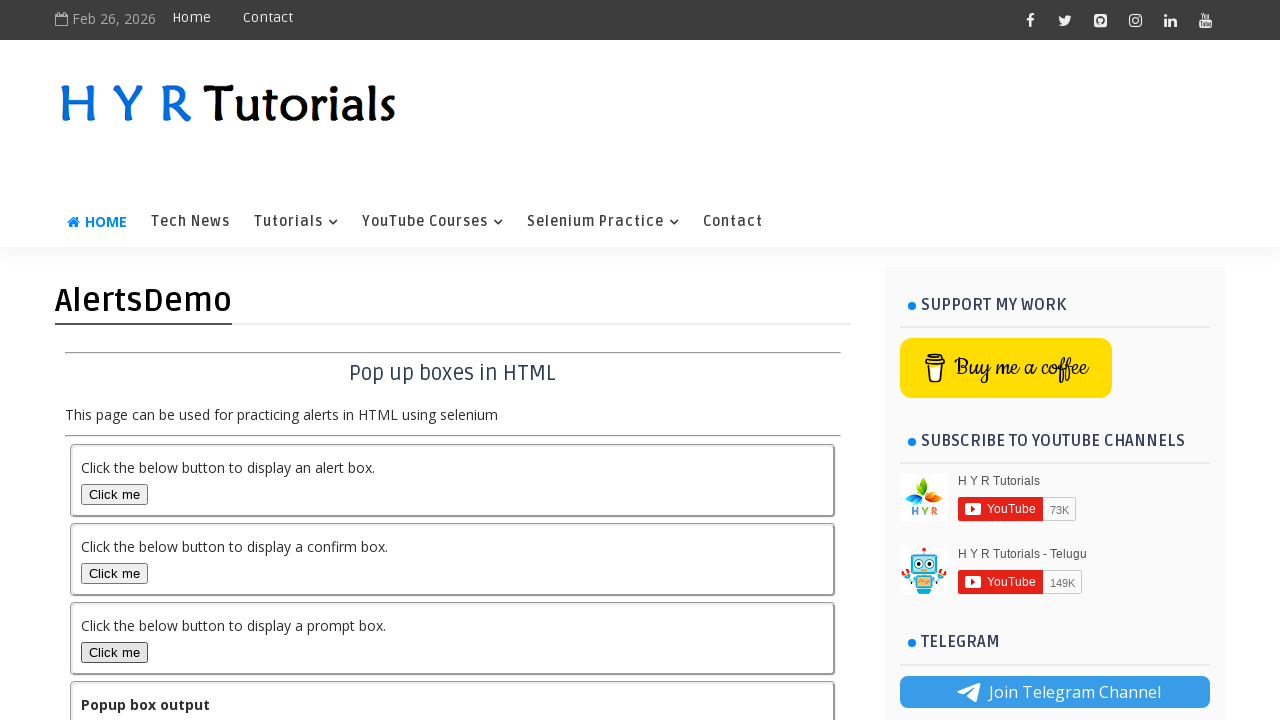

Retrieved output text after accepting prompt with name input
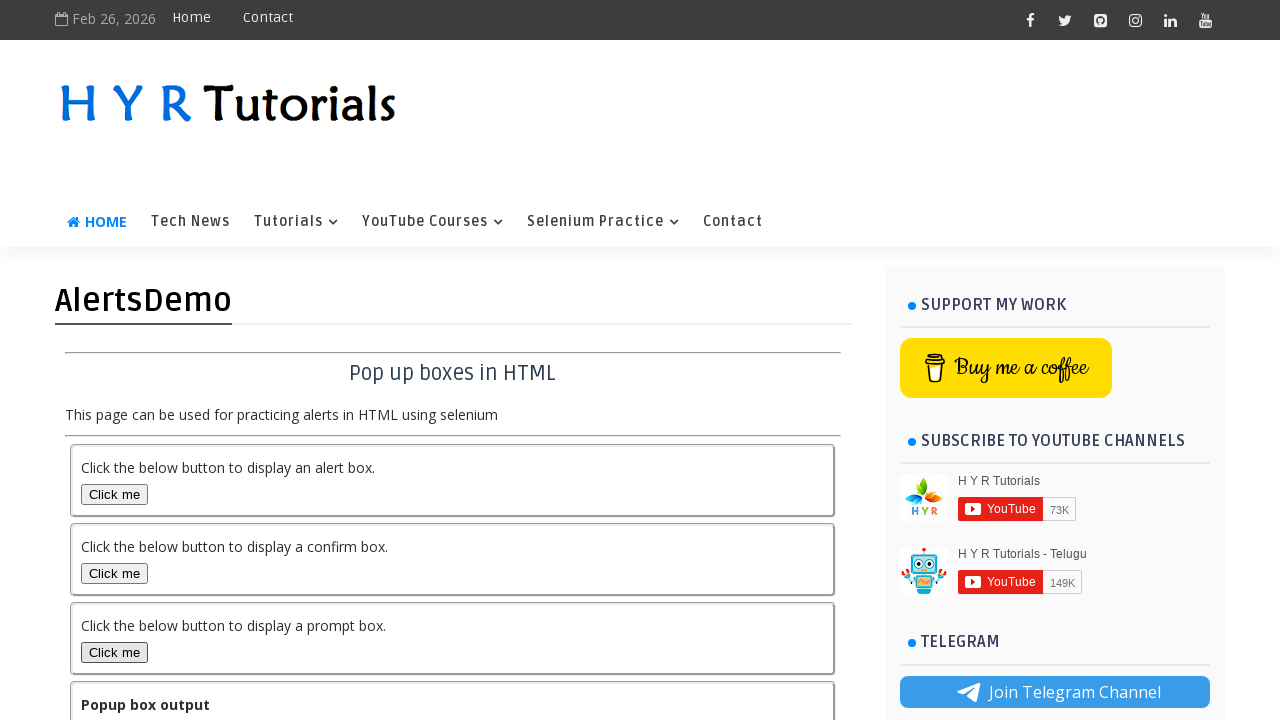

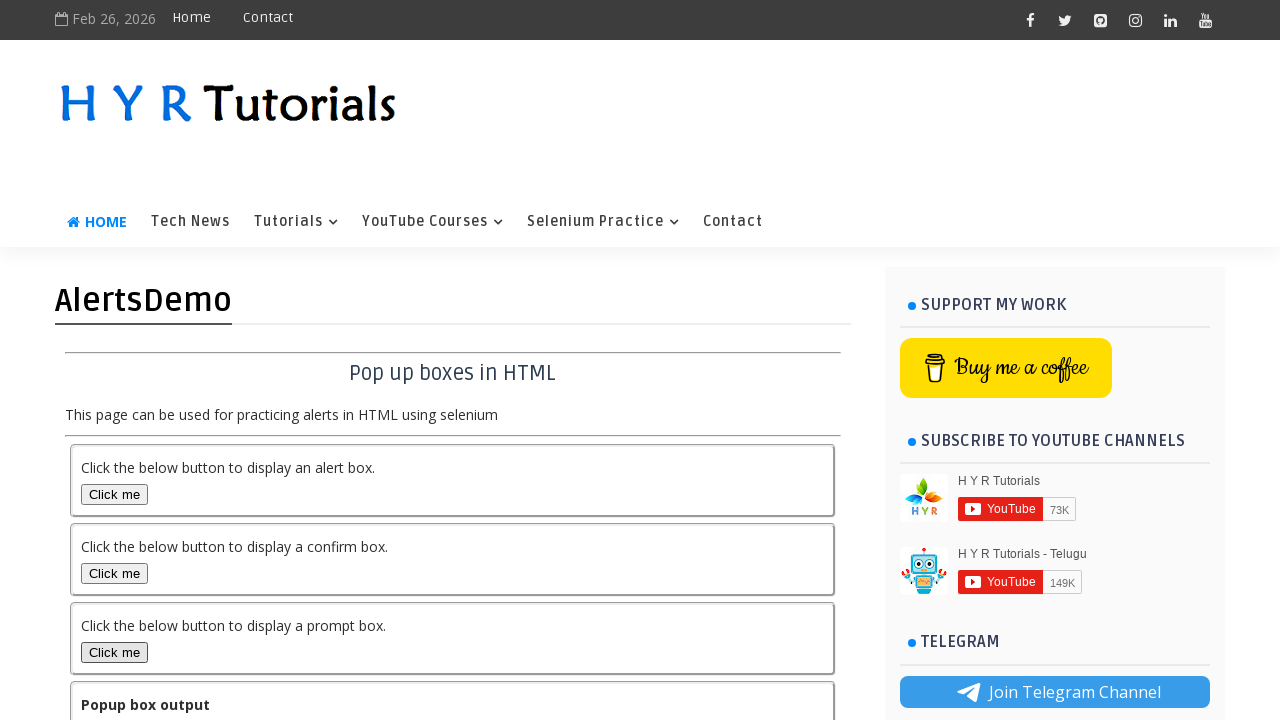